Tests various dropdown interaction patterns including standard select dropdowns, custom dropdowns without select tags, dynamic dropdowns for origin/destination selection, and auto-suggestive input fields on a flight booking practice page.

Starting URL: https://rahulshettyacademy.com/dropdownsPractise/

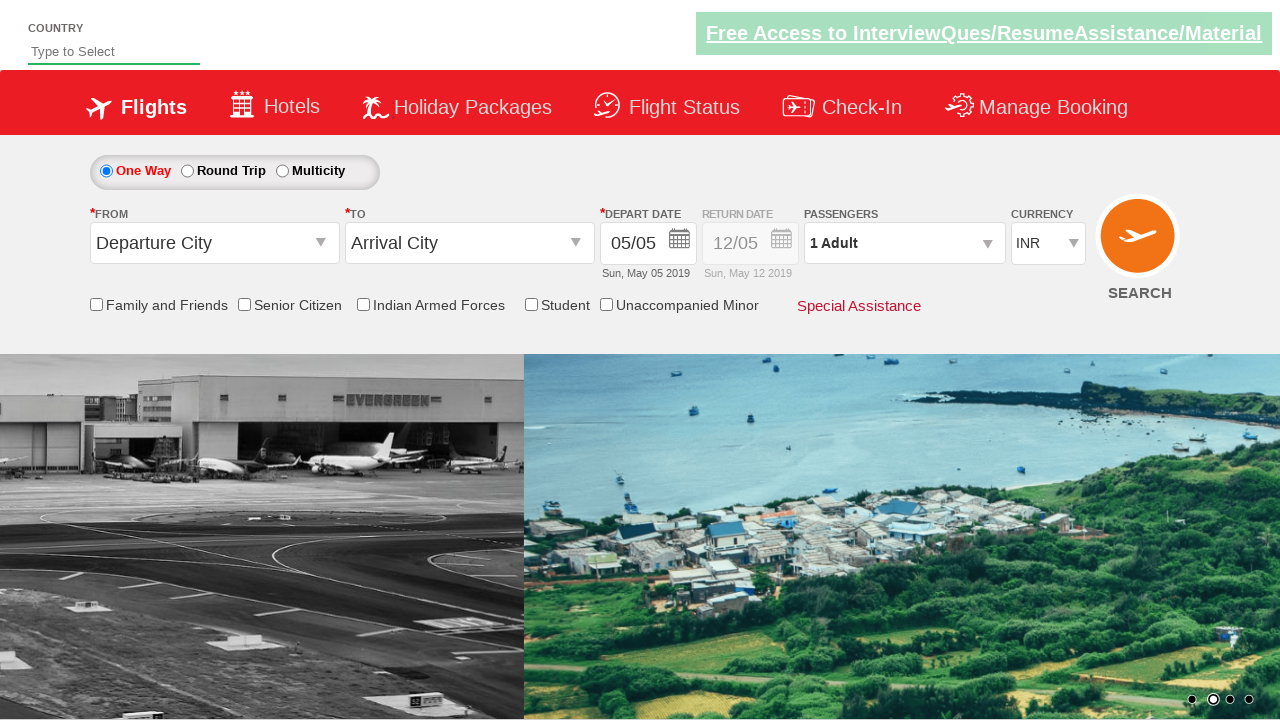

Selected currency dropdown option by index 1 (INR) on select[name='ctl00$mainContent$DropDownListCurrency']
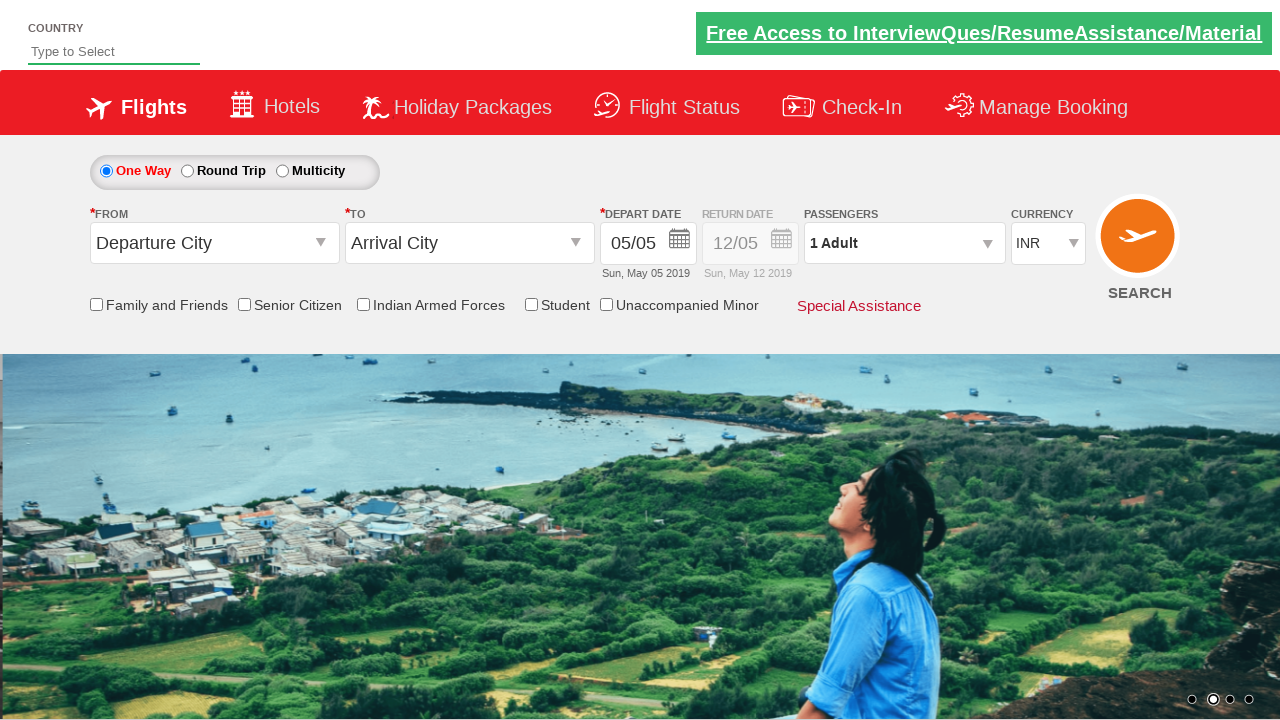

Selected currency dropdown option by value (AED) on select[name='ctl00$mainContent$DropDownListCurrency']
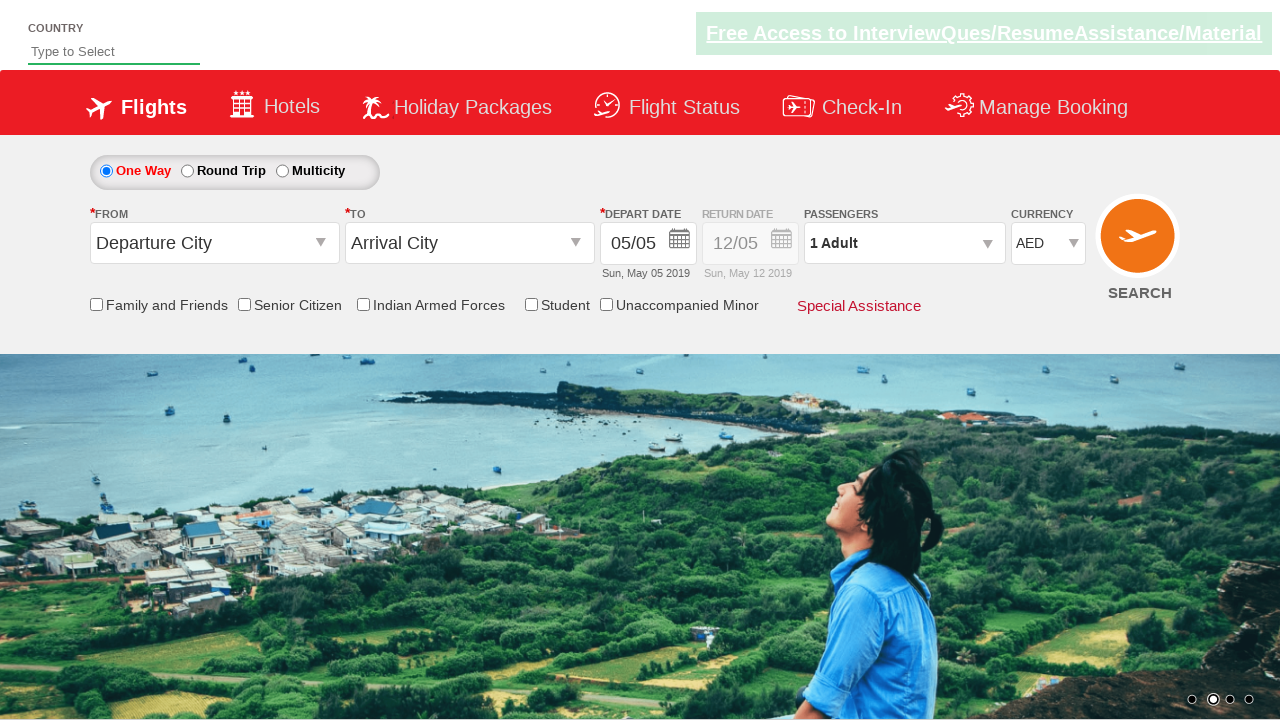

Selected currency dropdown option by visible text (USD) on select[name='ctl00$mainContent$DropDownListCurrency']
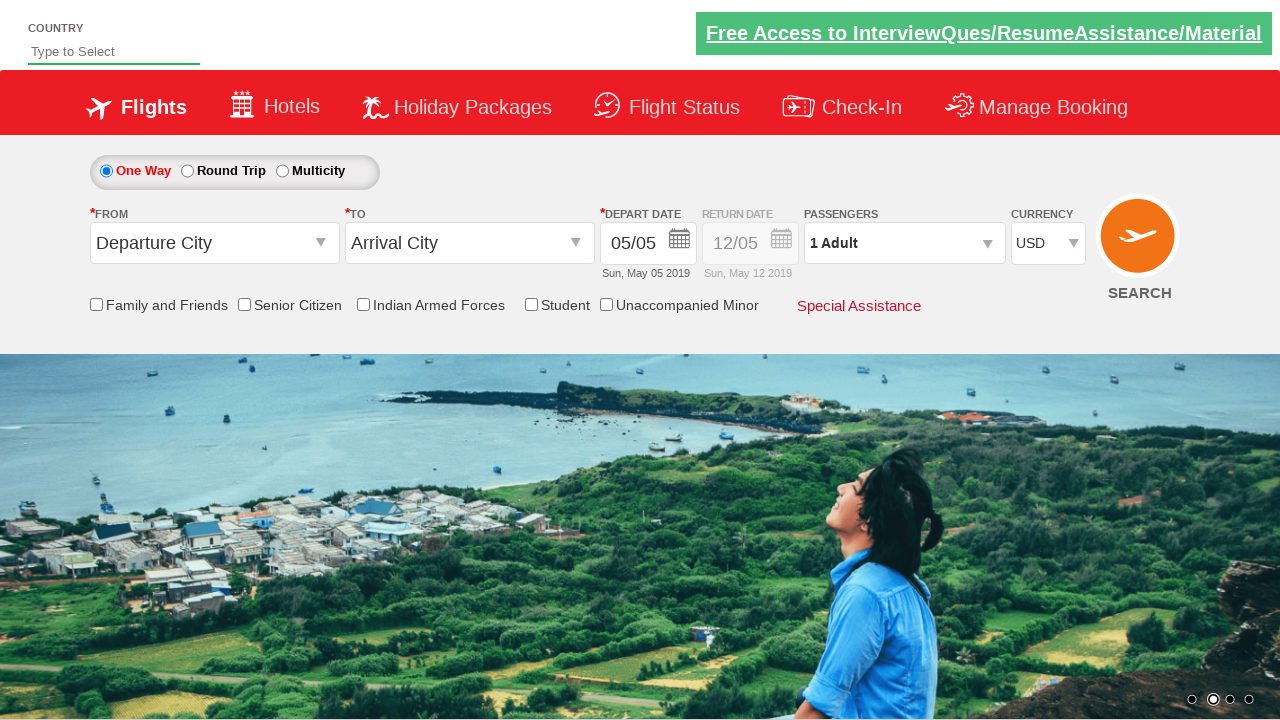

Clicked passenger info dropdown to open it at (904, 243) on #divpaxinfo
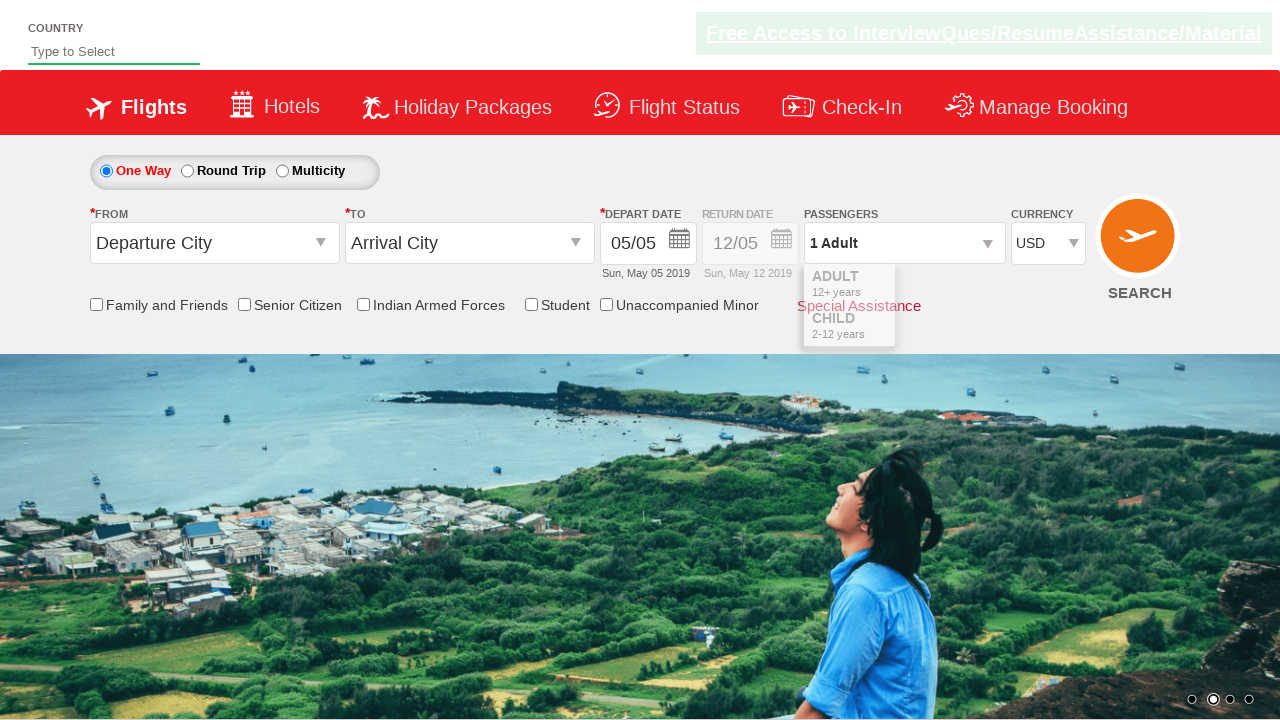

Waited 1000ms for passenger dropdown to load
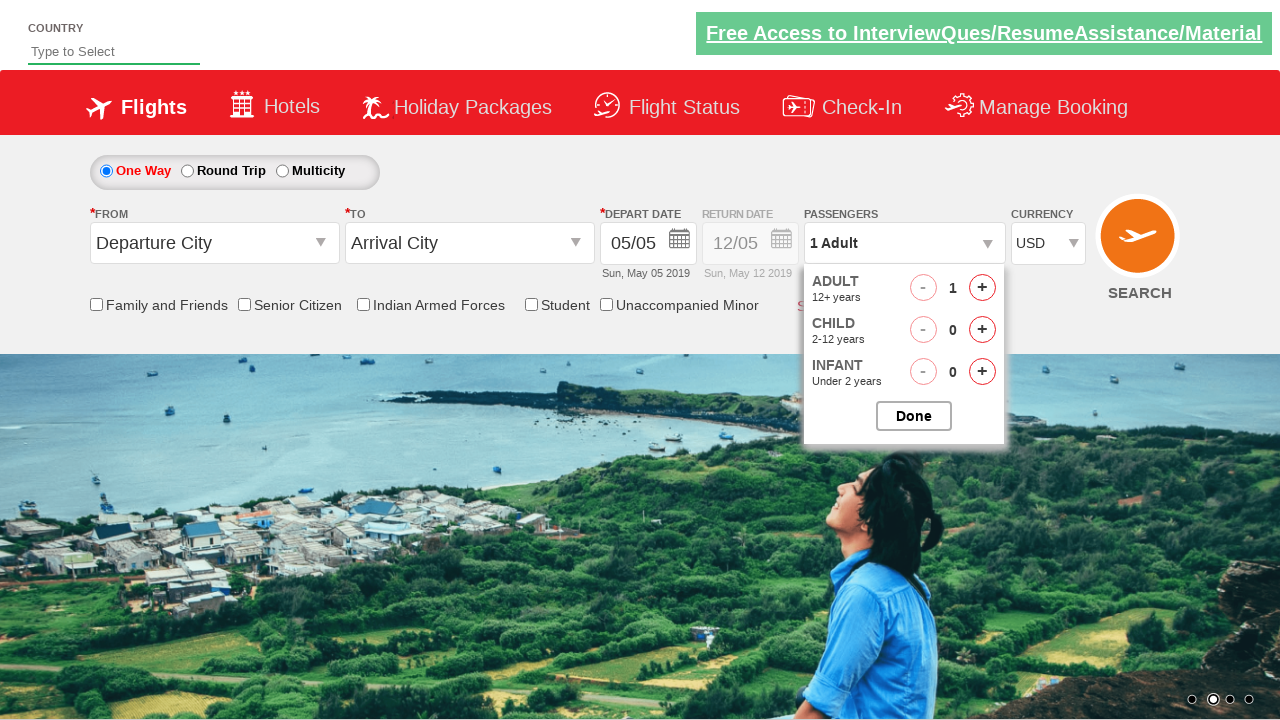

Clicked increment button 1 of 4 times to increase passenger count at (982, 288) on [id*='Inc'] >> nth=0
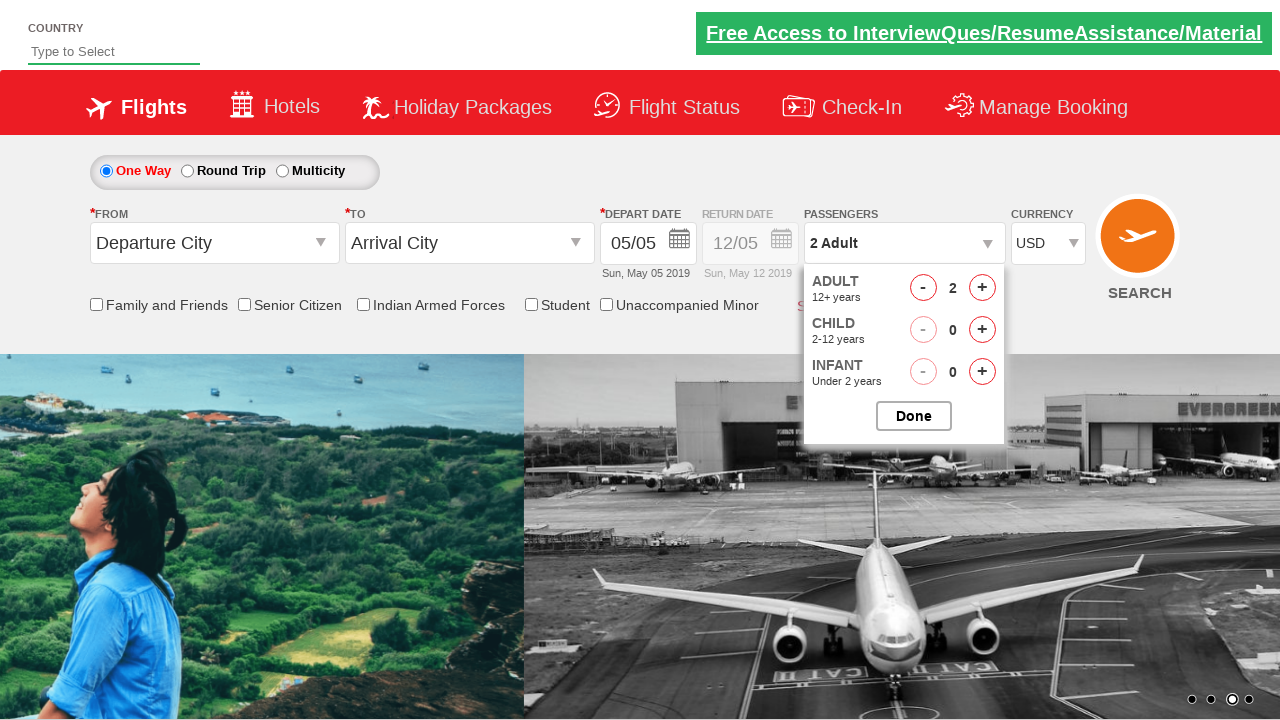

Clicked increment button 2 of 4 times to increase passenger count at (982, 288) on [id*='Inc'] >> nth=0
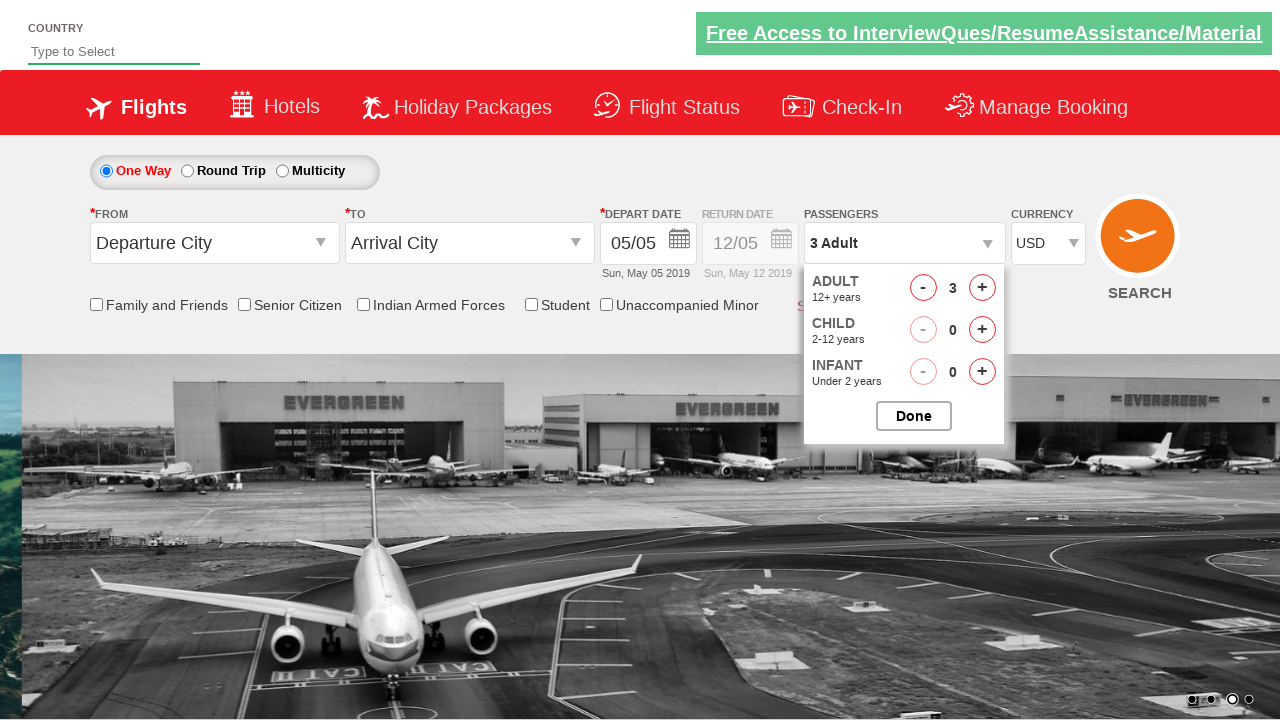

Clicked increment button 3 of 4 times to increase passenger count at (982, 288) on [id*='Inc'] >> nth=0
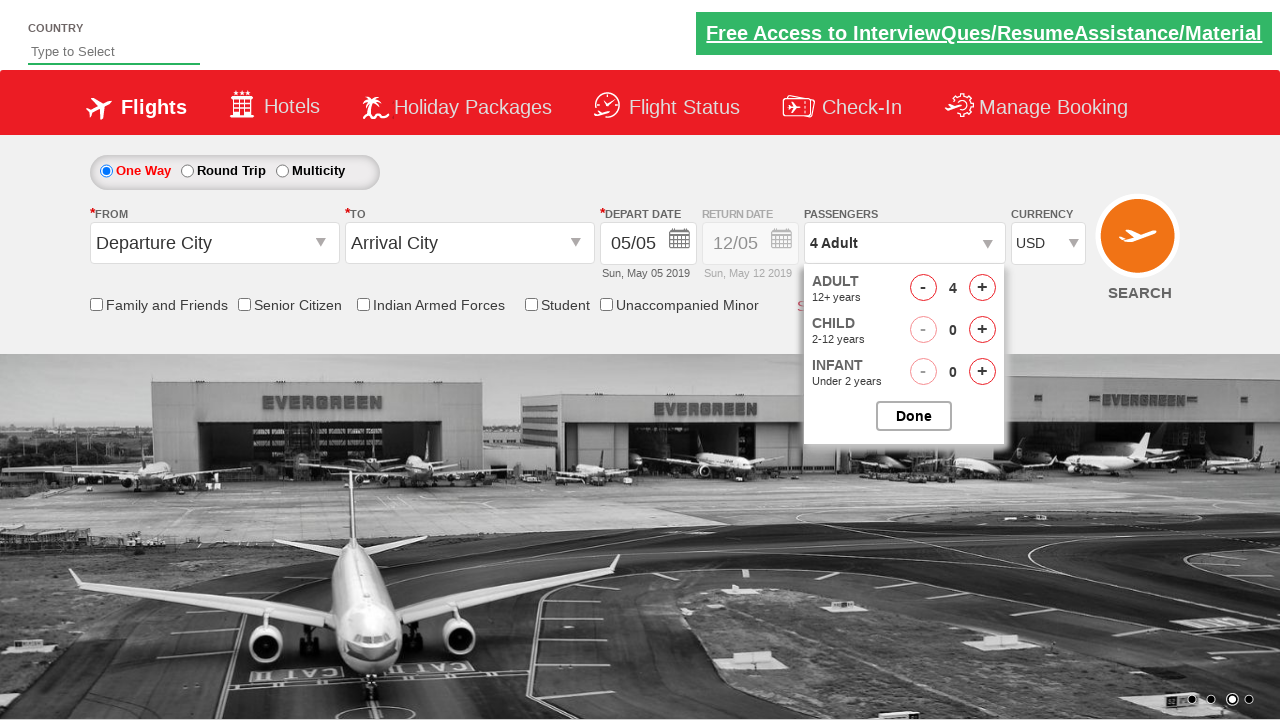

Clicked increment button 4 of 4 times to increase passenger count at (982, 288) on [id*='Inc'] >> nth=0
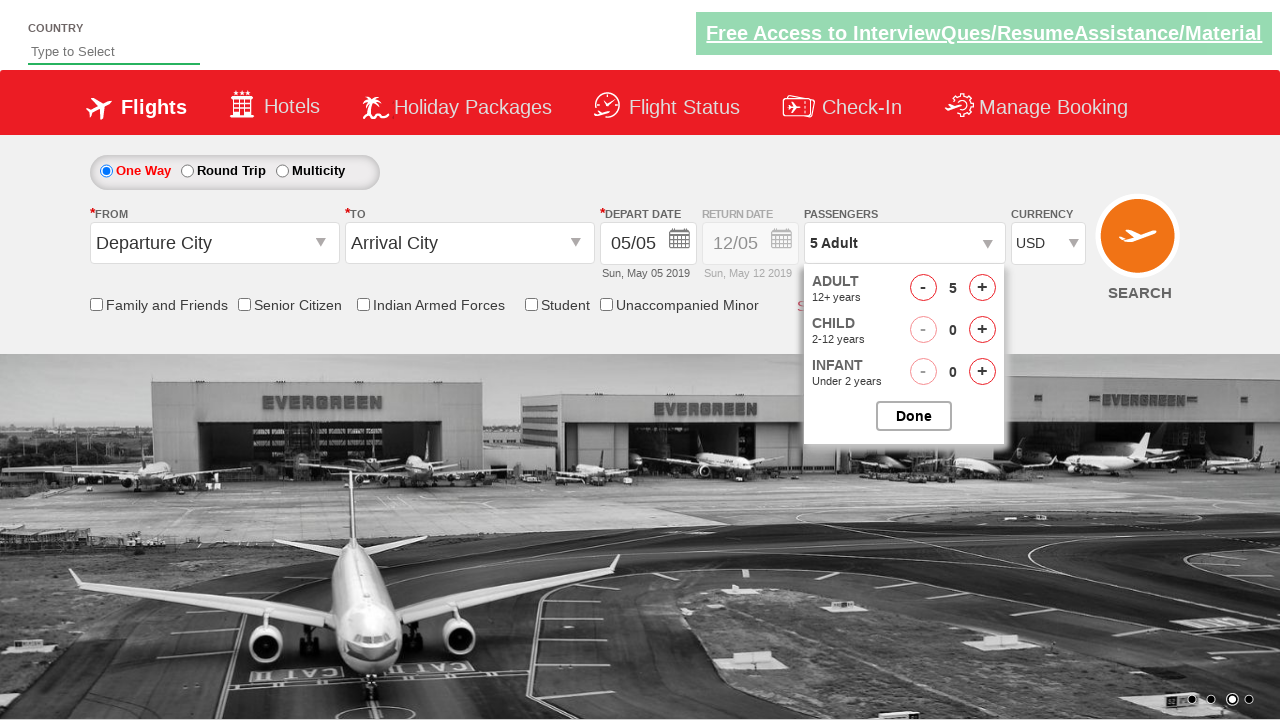

Waited 1000ms for passenger selection to complete
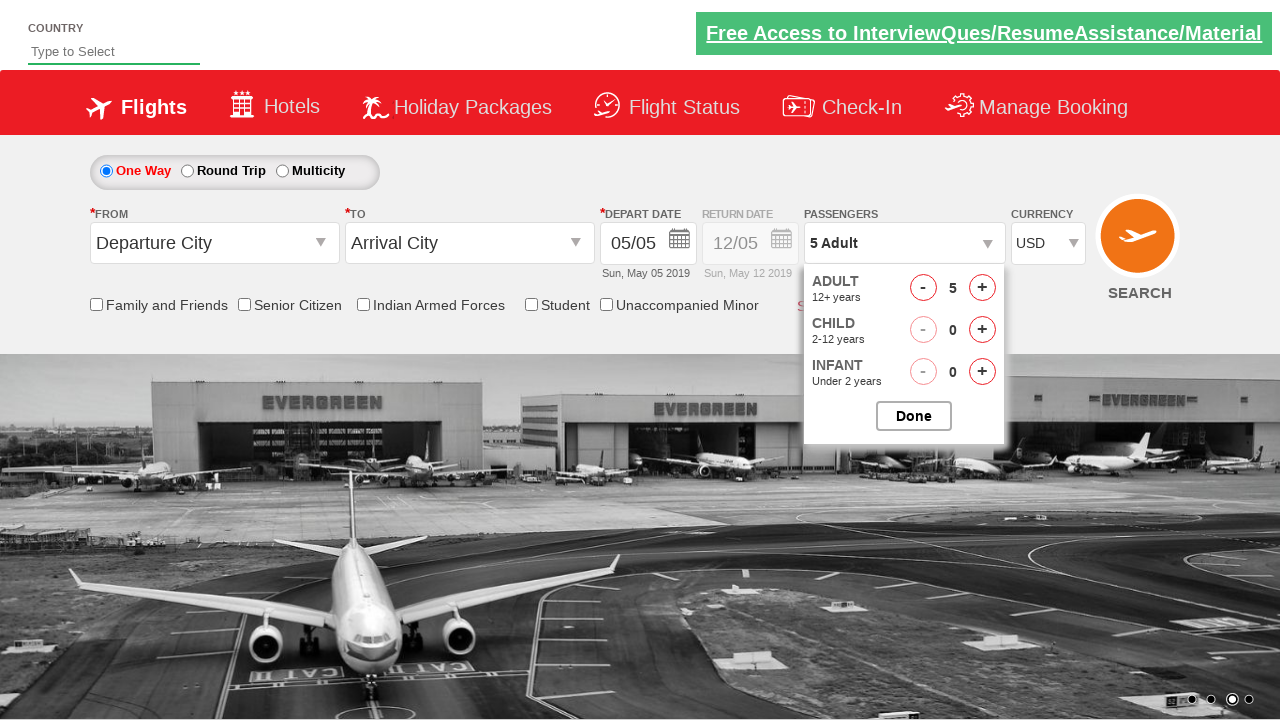

Clicked origin station dropdown to open it at (214, 243) on input#ctl00_mainContent_ddl_originStation1_CTXT
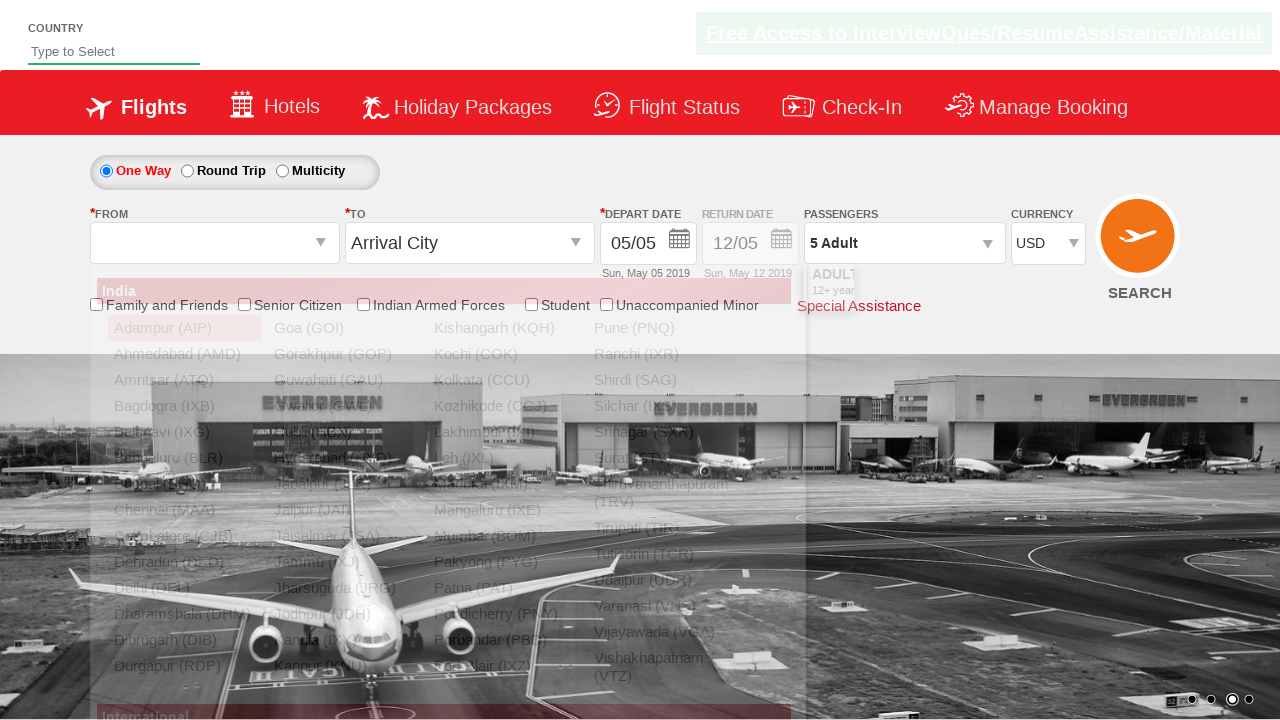

Selected AMD (Ahmedabad) as origin station at (184, 354) on xpath=//a[@value='AMD']
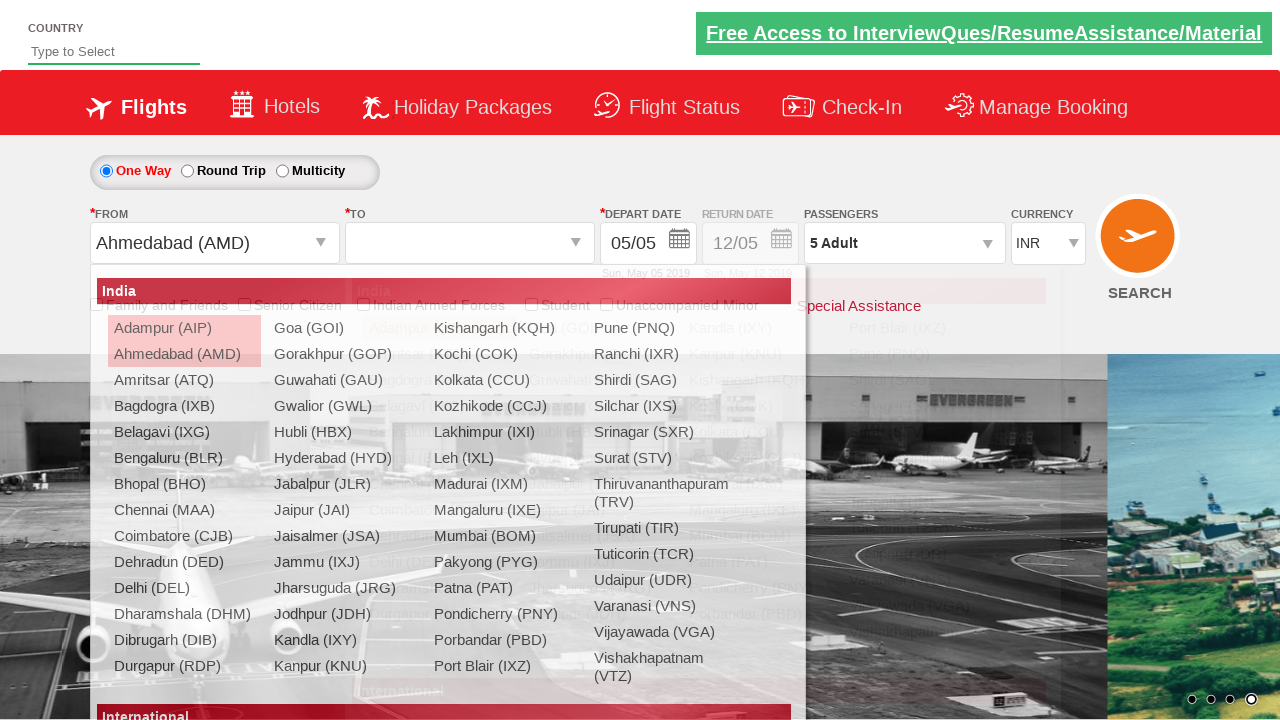

Waited 1000ms for origin selection to register
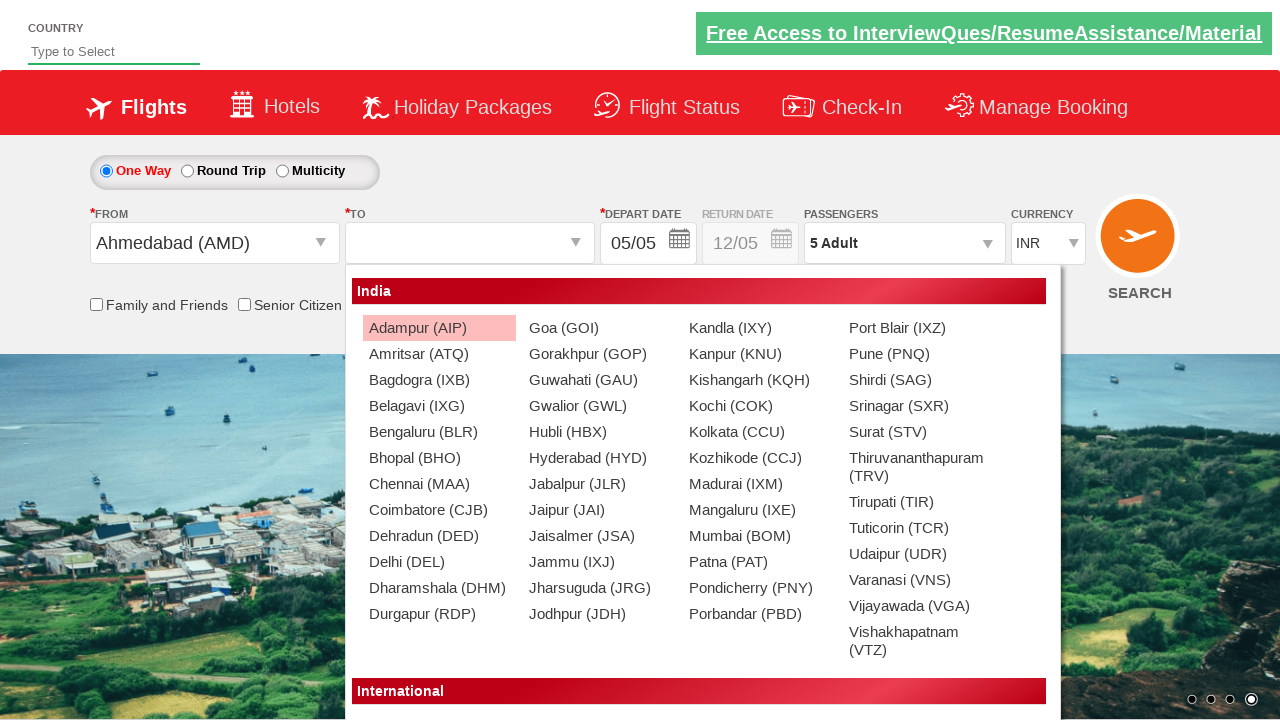

Selected MAA (Chennai) as destination station at (439, 484) on (//a[@value='MAA'])[2]
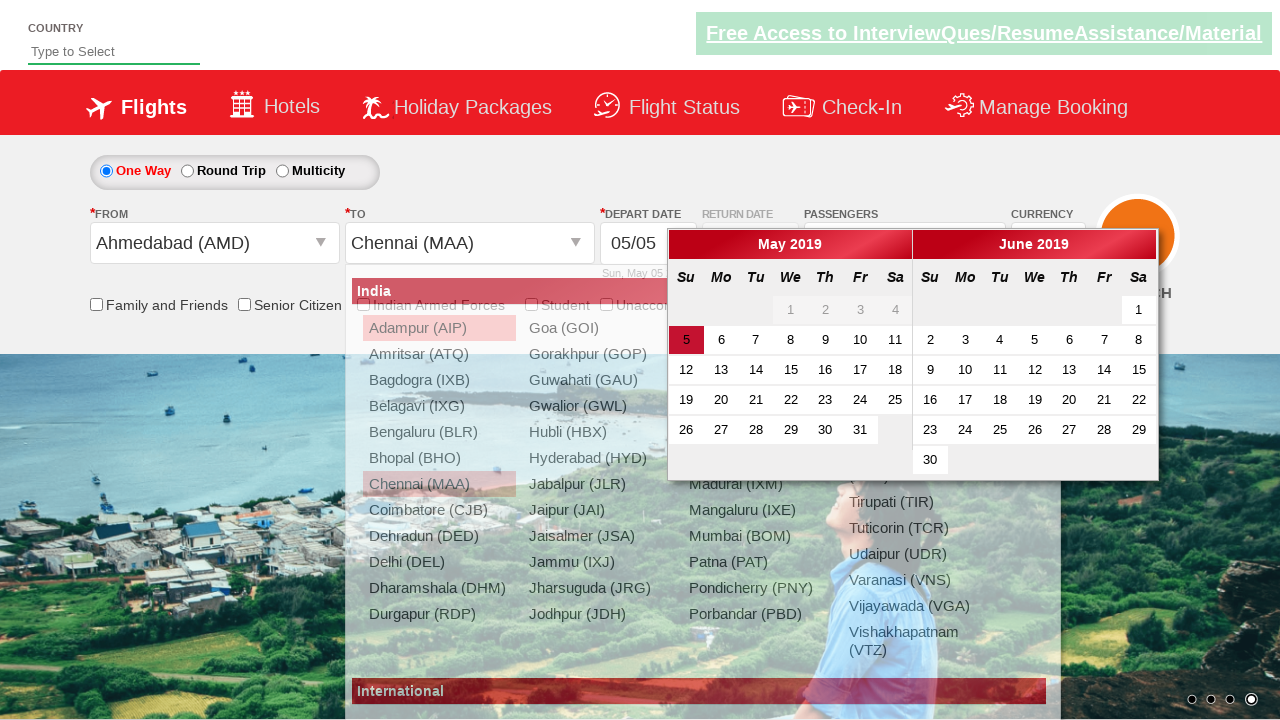

Typed 'pa' in auto-suggest input field on input#autosuggest
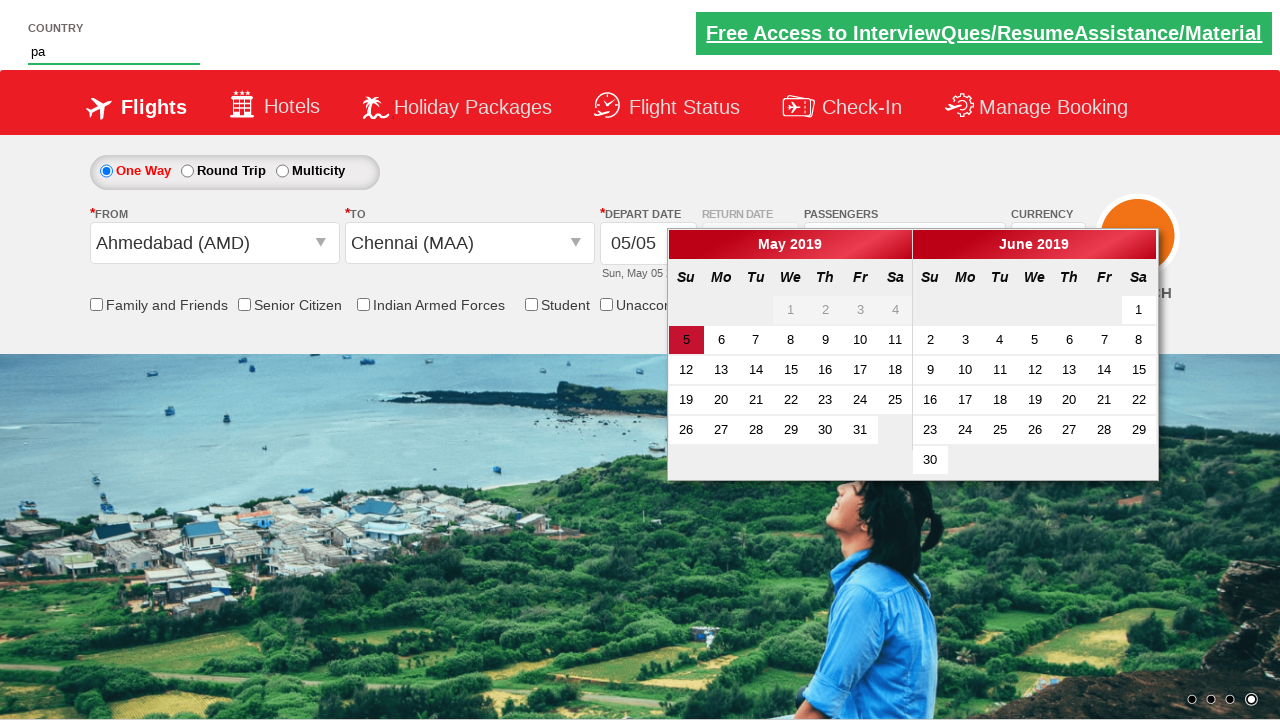

Waited 2000ms for auto-suggestions to appear
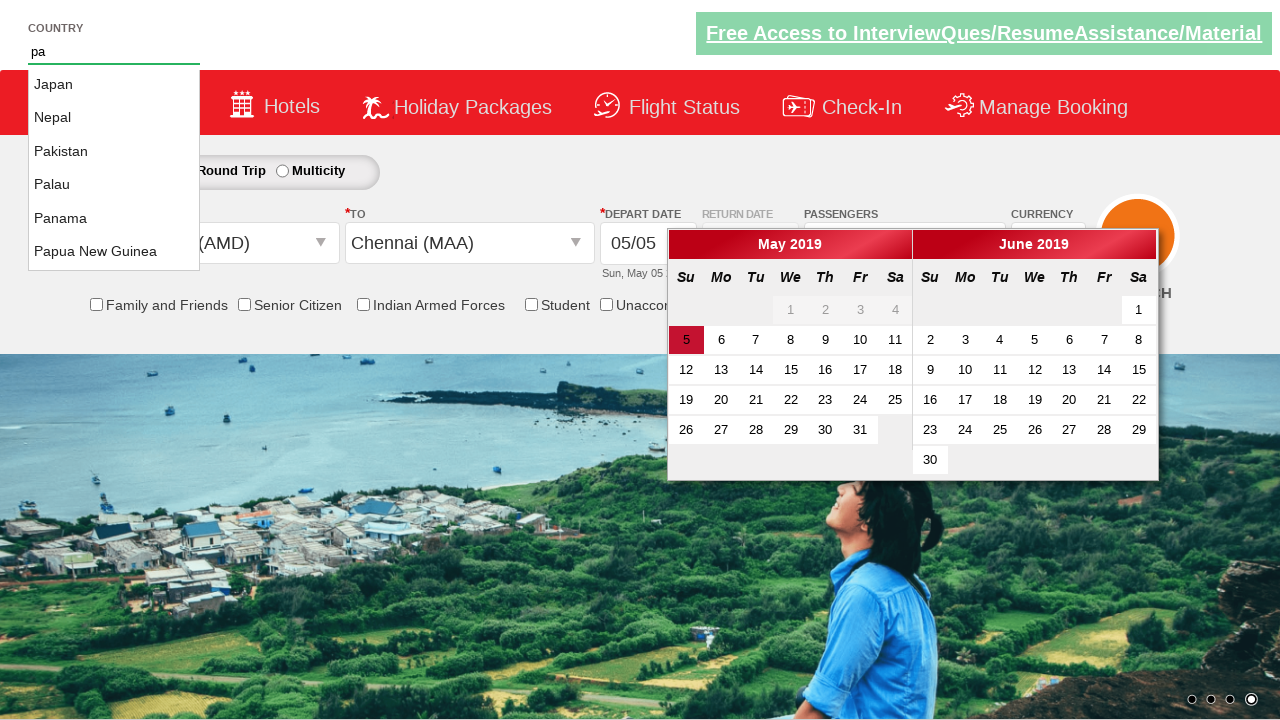

Confirmed auto-suggestion list appeared
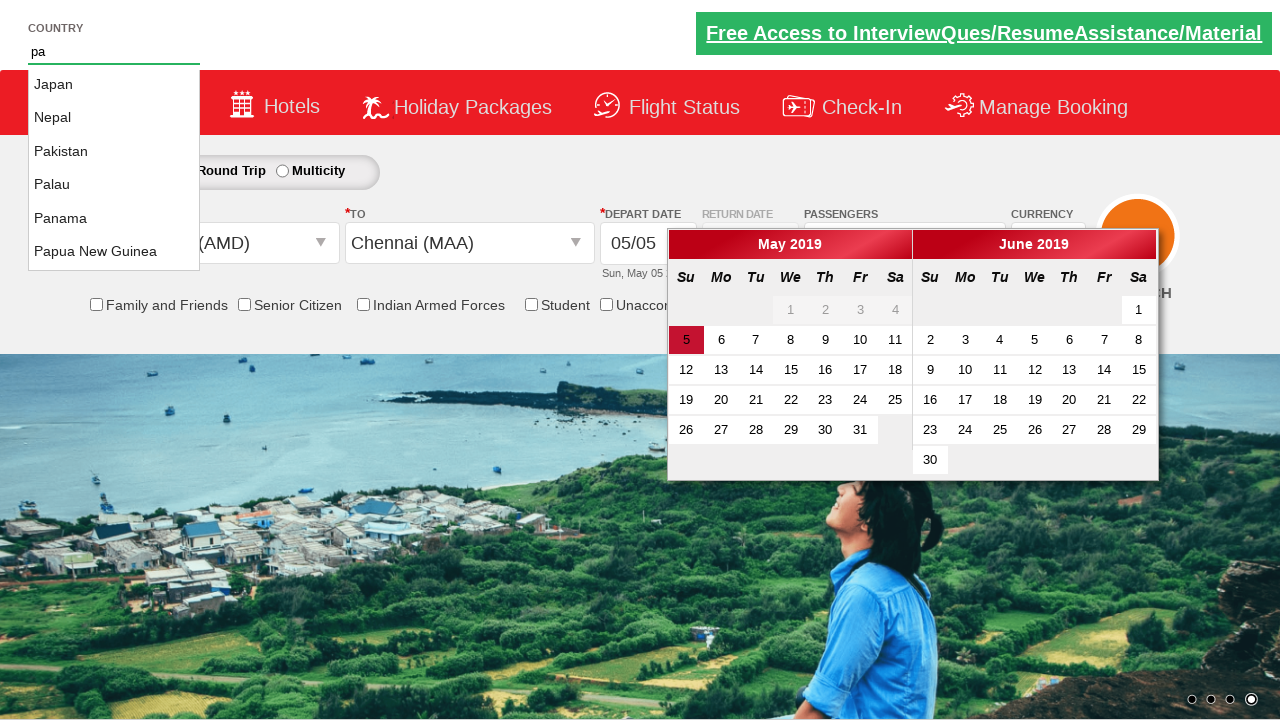

Selected 'Pakistan' from auto-suggestion dropdown at (114, 152) on #ui-id-1 li:has-text('Pakistan')
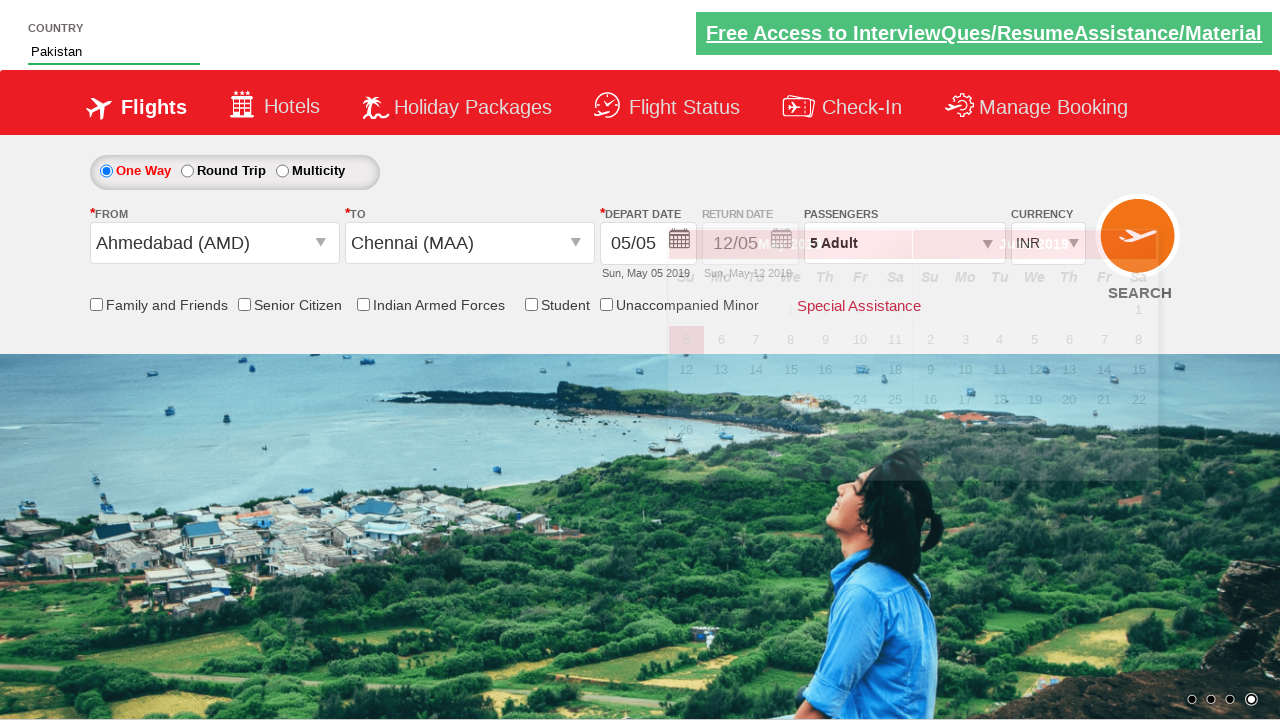

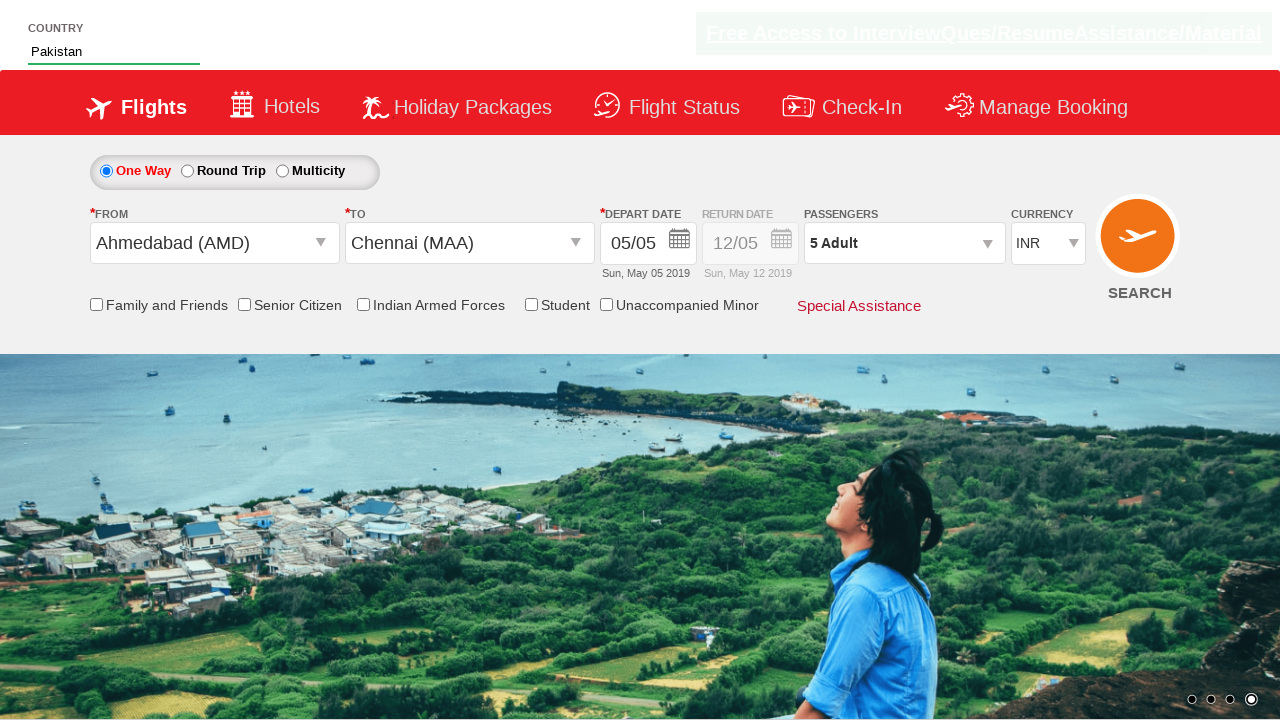